Tests the product search functionality by entering a search term in the search field

Starting URL: http://demostore.supersqa.com/

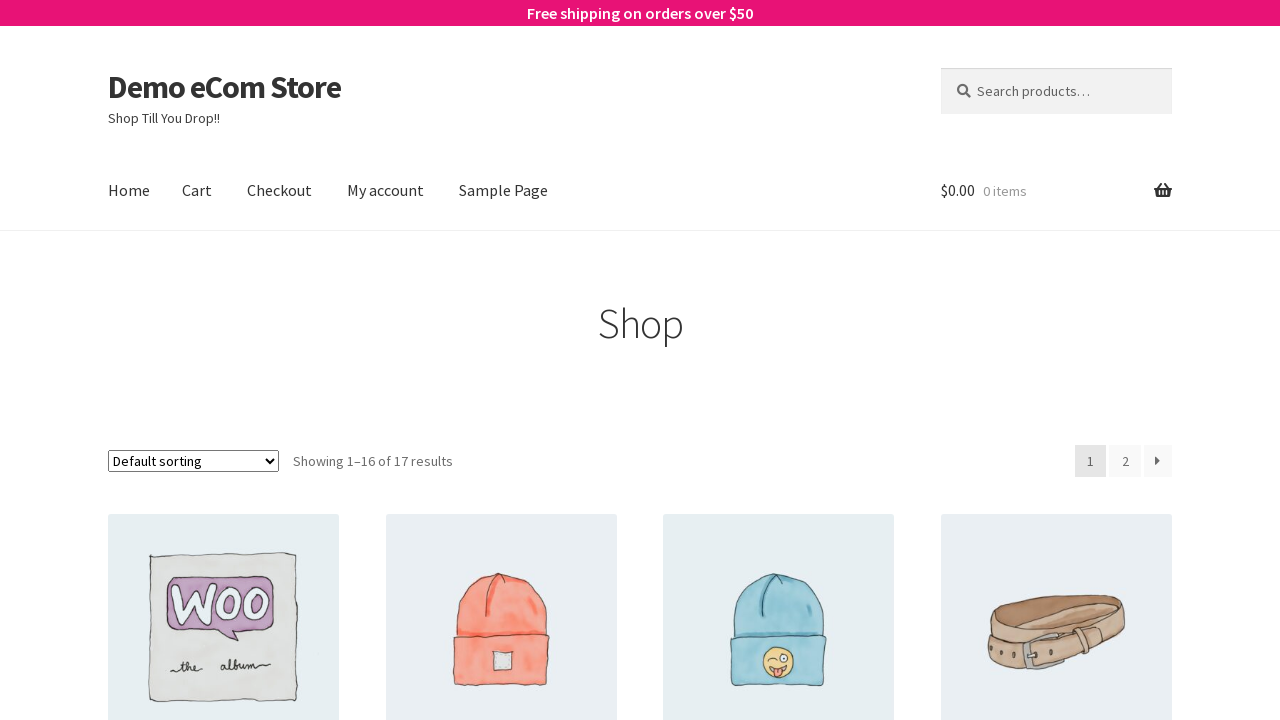

Filled search field with 'Belts' on #woocommerce-product-search-field-0
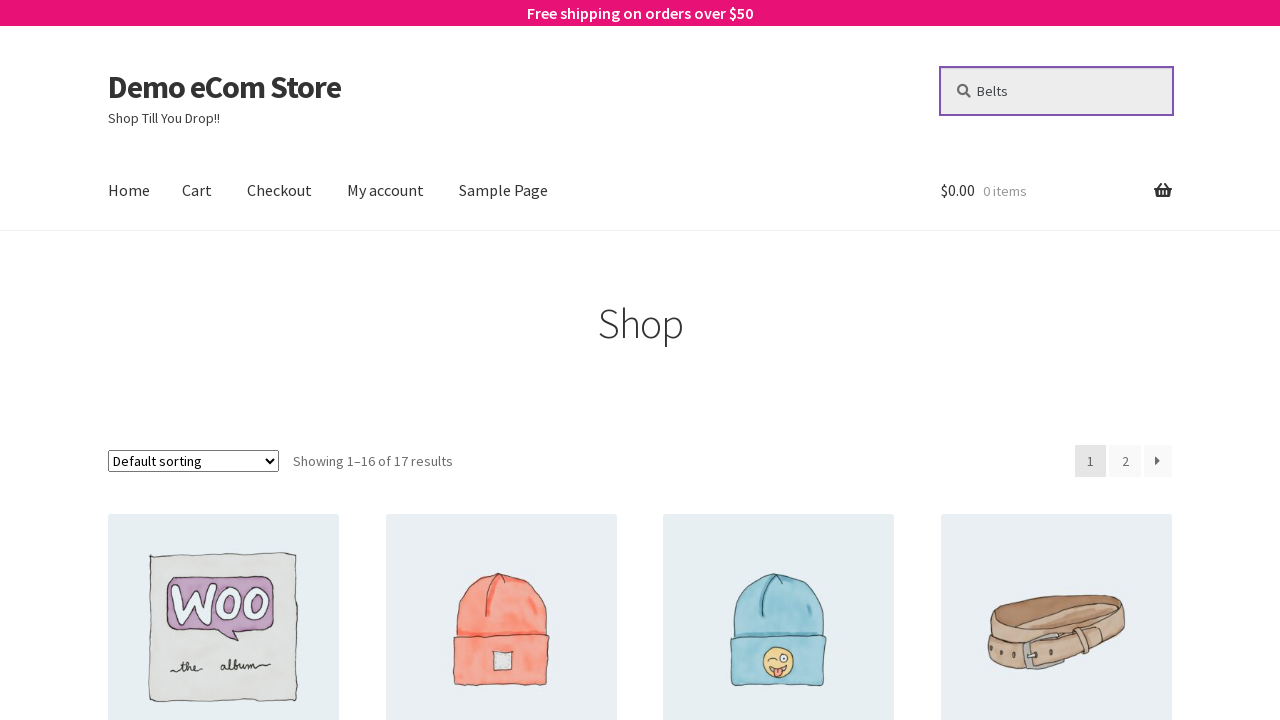

Clicked search field to submit search at (1056, 91) on #woocommerce-product-search-field-0
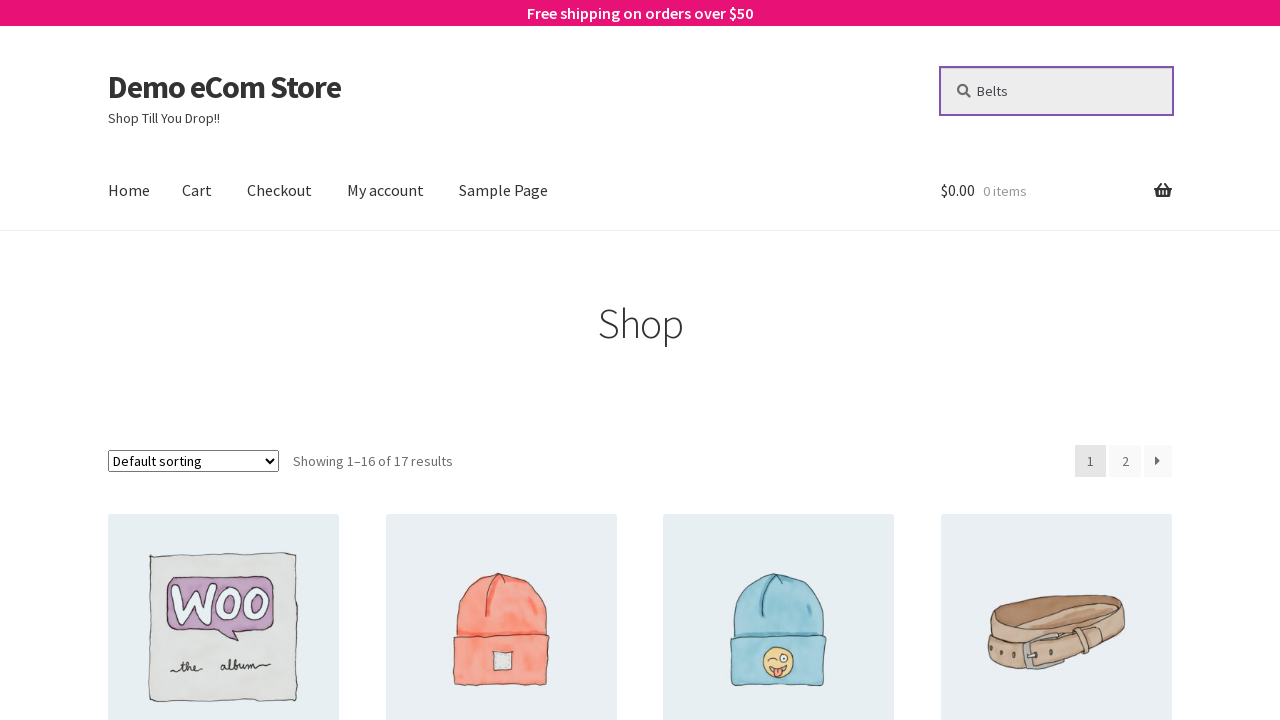

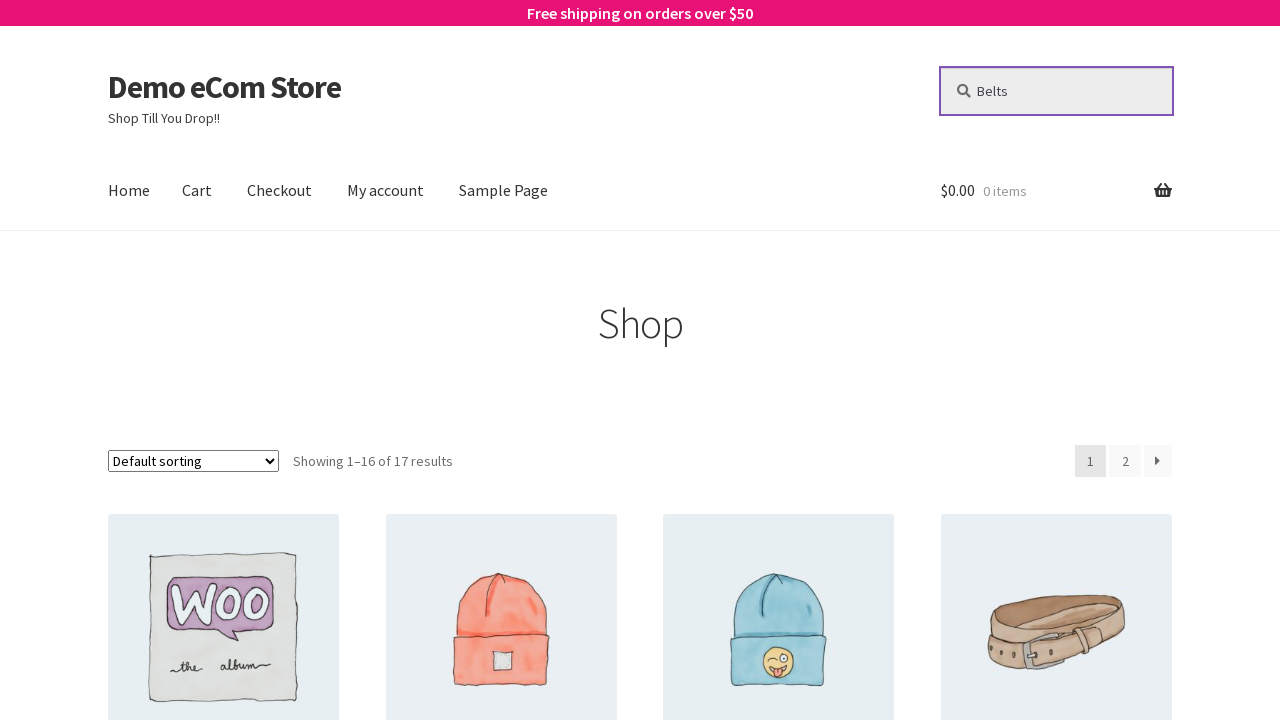